Fills out all fields in the student registration form with valid data including name, email, gender, phone, date of birth, subjects, hobbies, picture, address, state and city, then submits and verifies the success modal.

Starting URL: https://demoqa.com/automation-practice-form

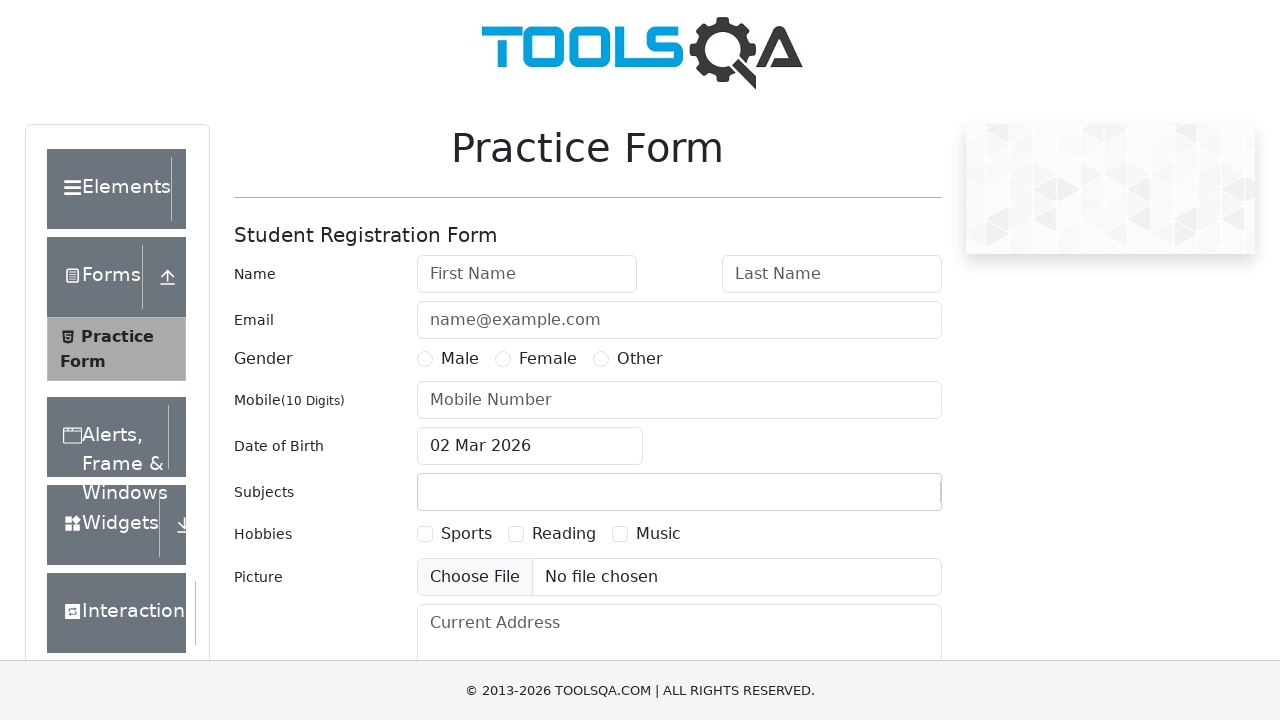

Removed blocking elements (ads/footer)
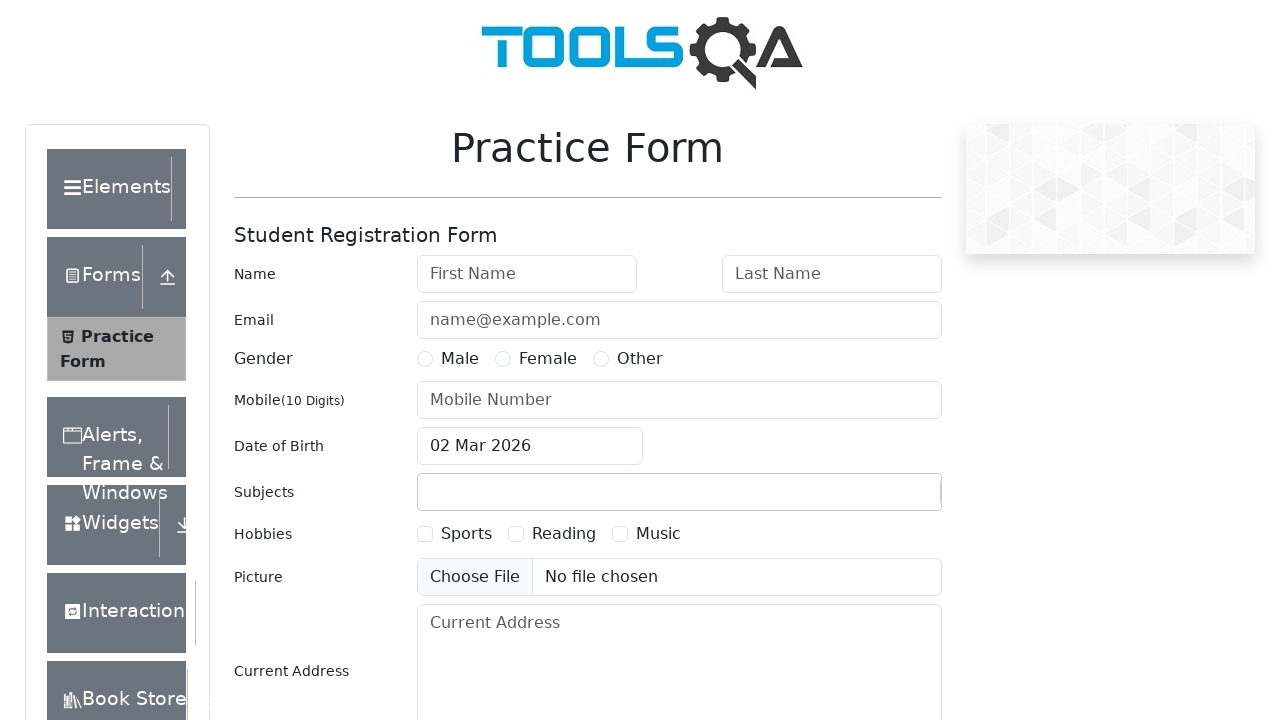

Filled first name with 'Michael' on #firstName
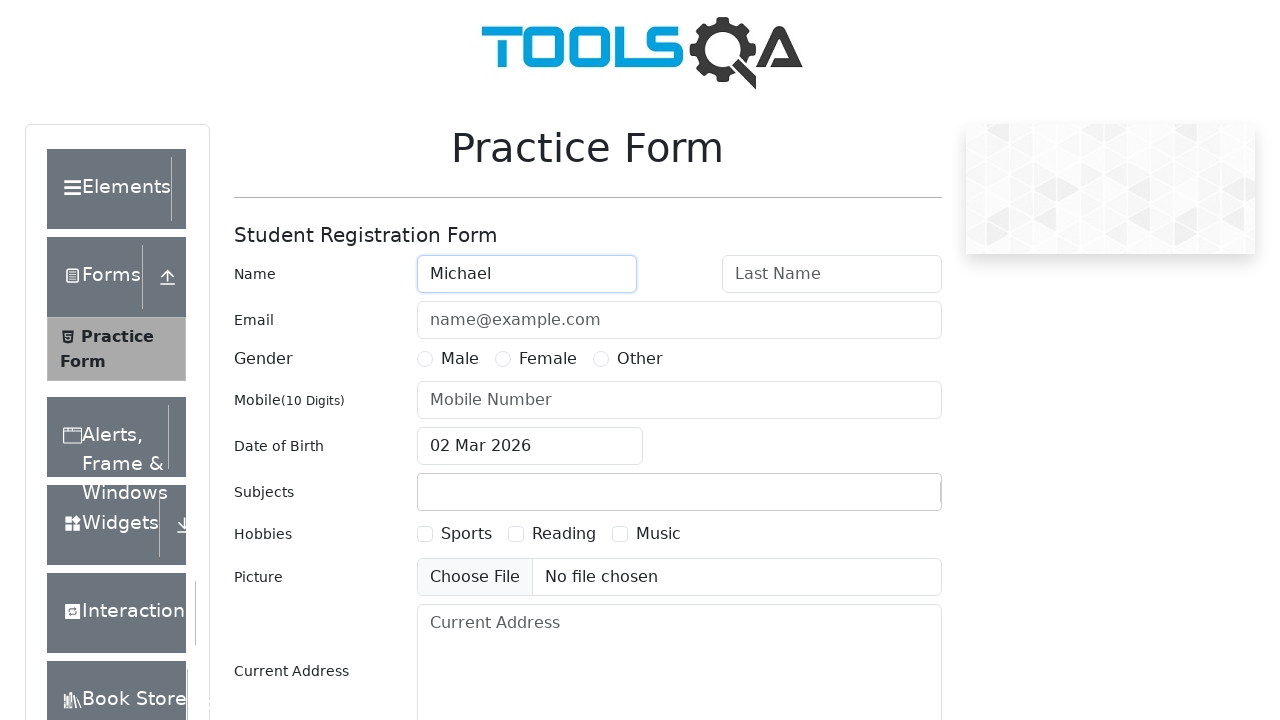

Filled last name with 'Anderson' on #lastName
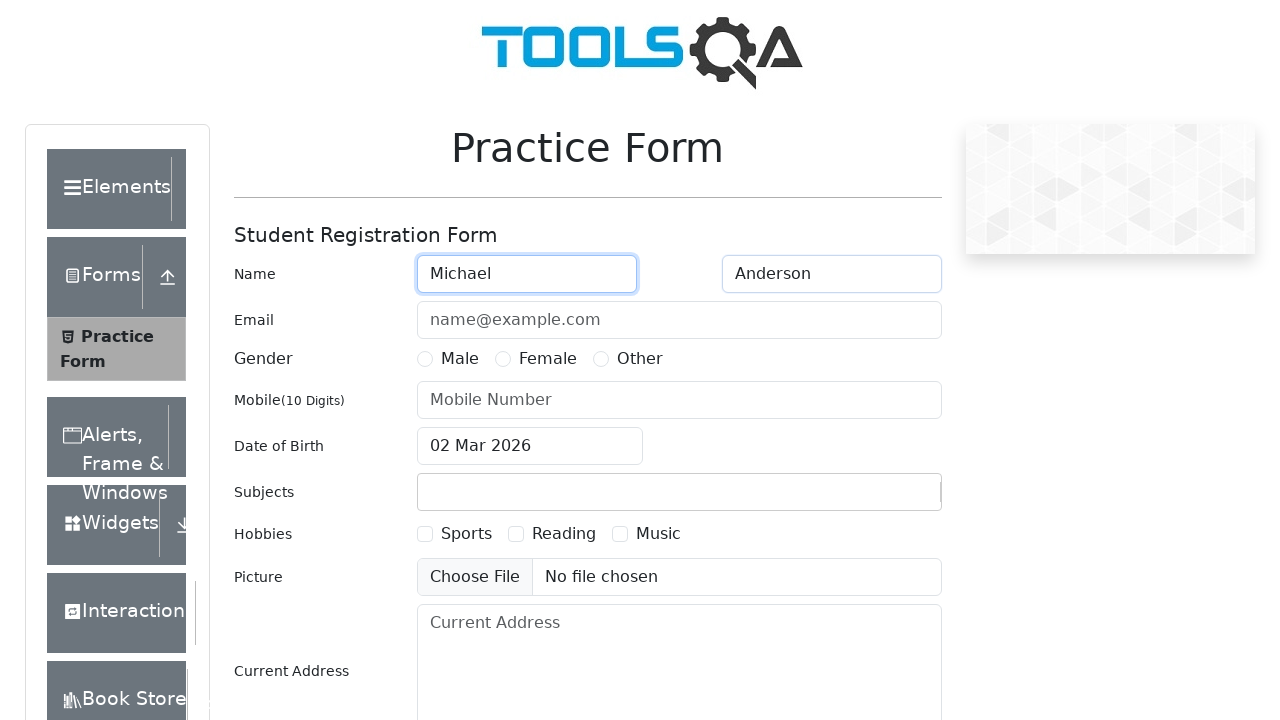

Filled email with 'michael.anderson@testmail.com' on #userEmail
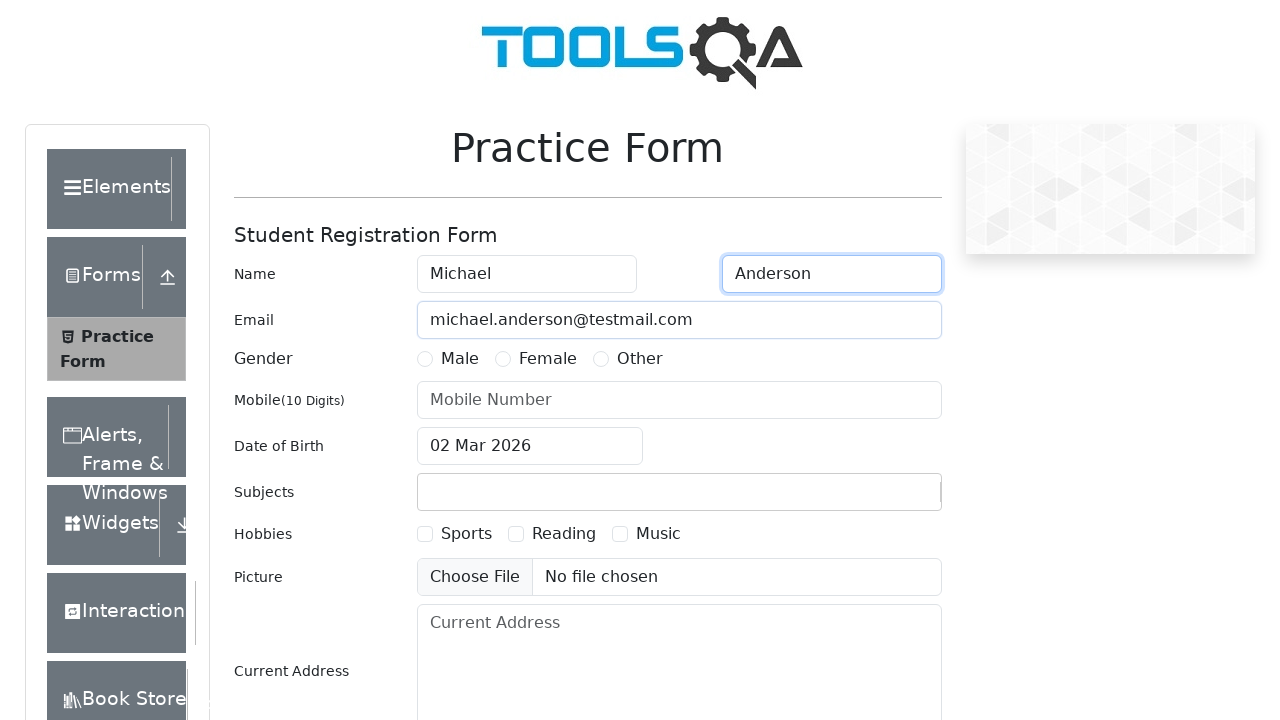

Selected gender (Male) at (460, 359) on label[for='gender-radio-1']
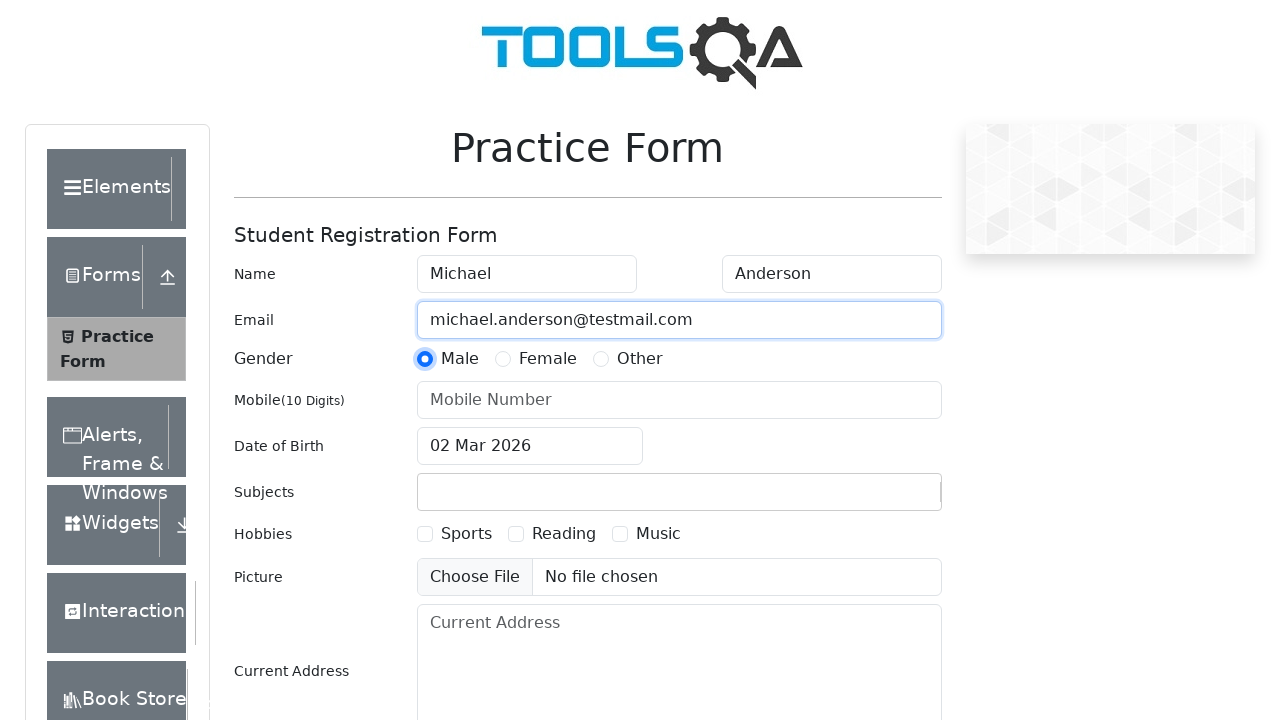

Filled phone number with '5551234567' on #userNumber
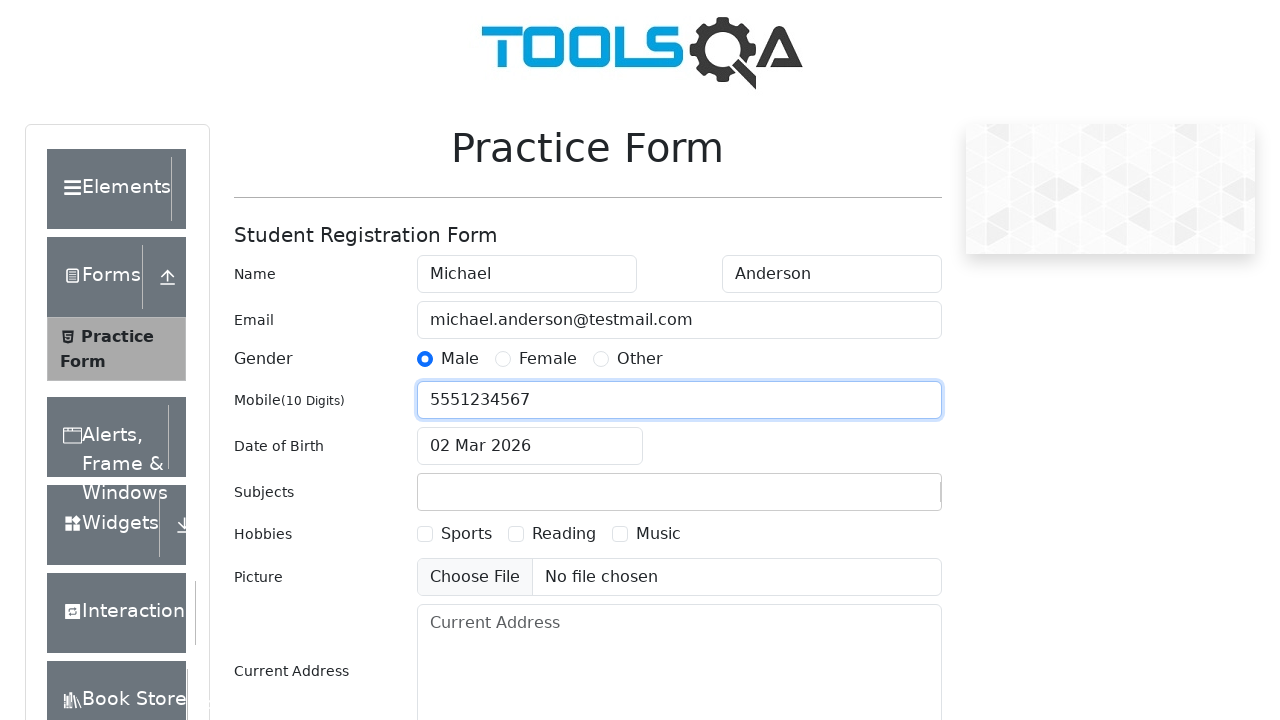

Clicked date of birth input field at (530, 446) on #dateOfBirthInput
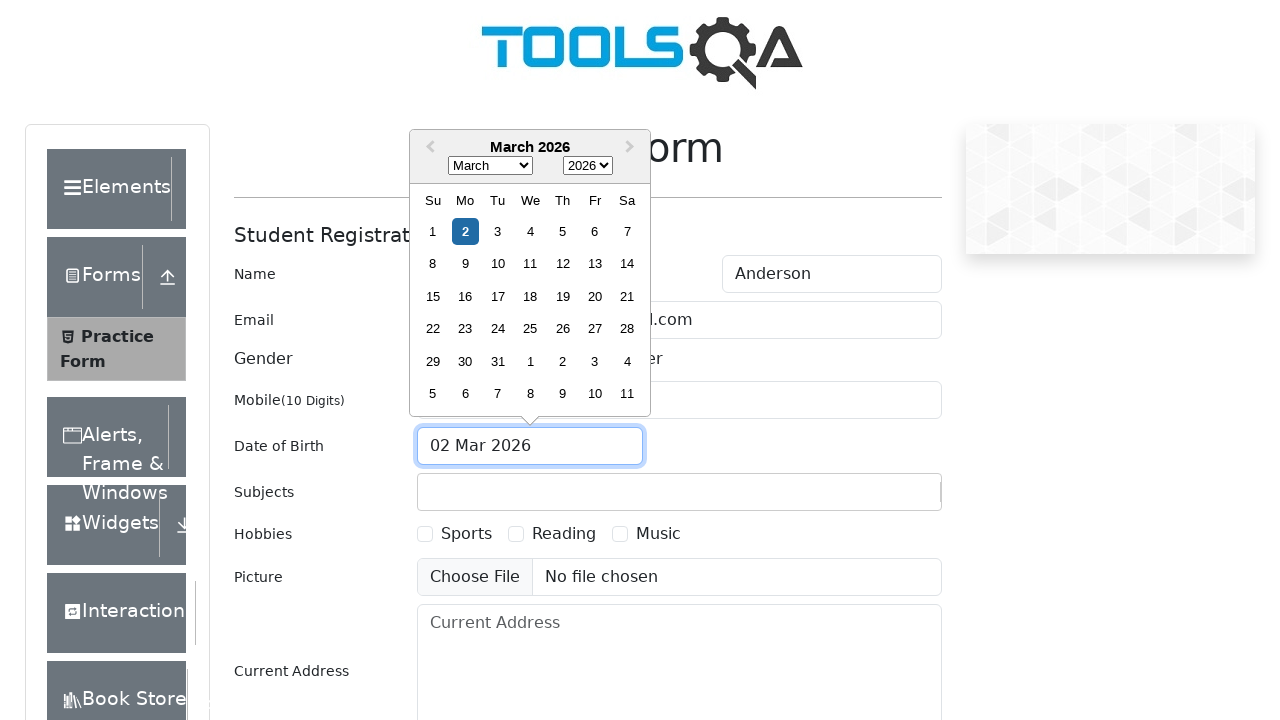

Selected month (May) on .react-datepicker__month-select
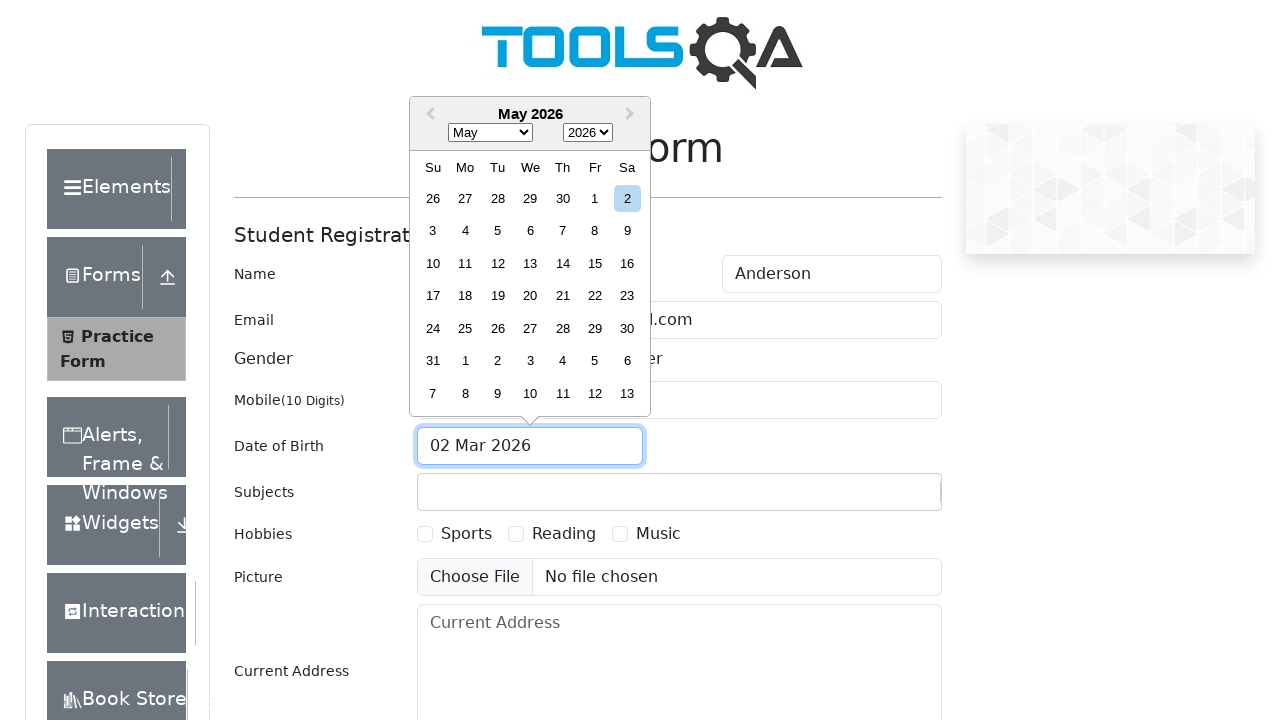

Selected year (1990) on .react-datepicker__year-select
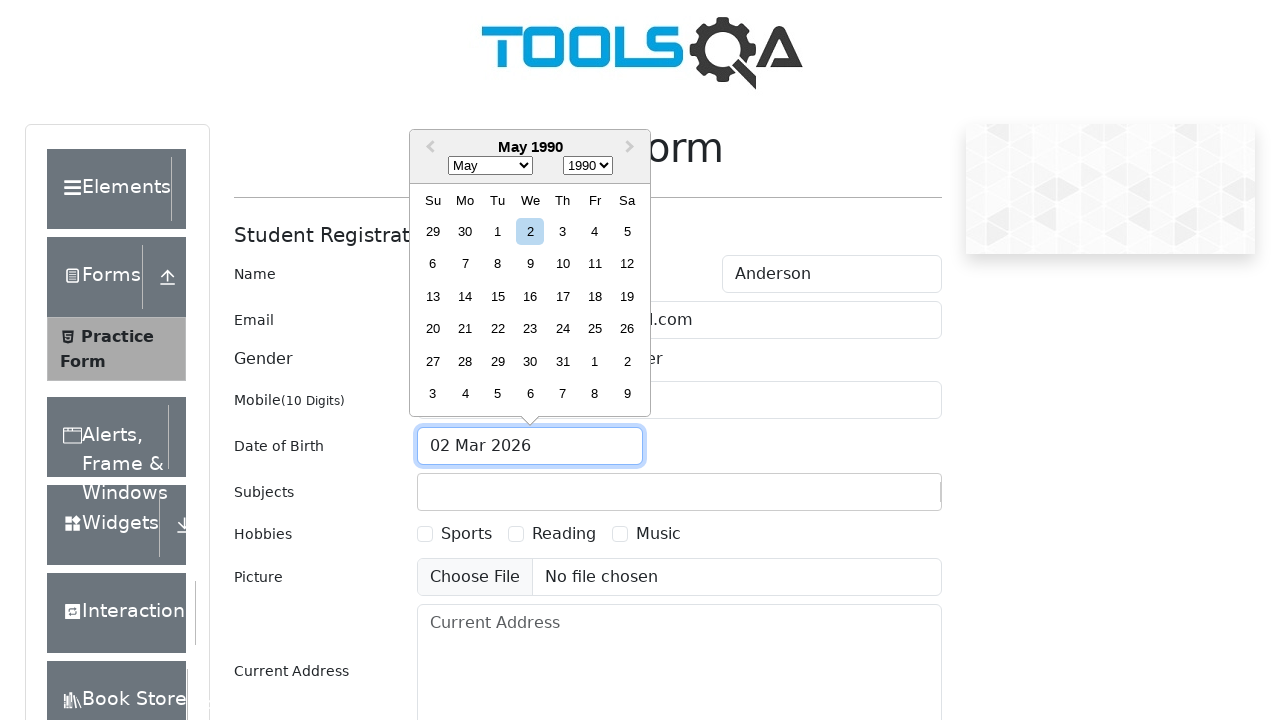

Selected day (15) at (498, 296) on .react-datepicker__day--015:not(.react-datepicker__day--outside-month)
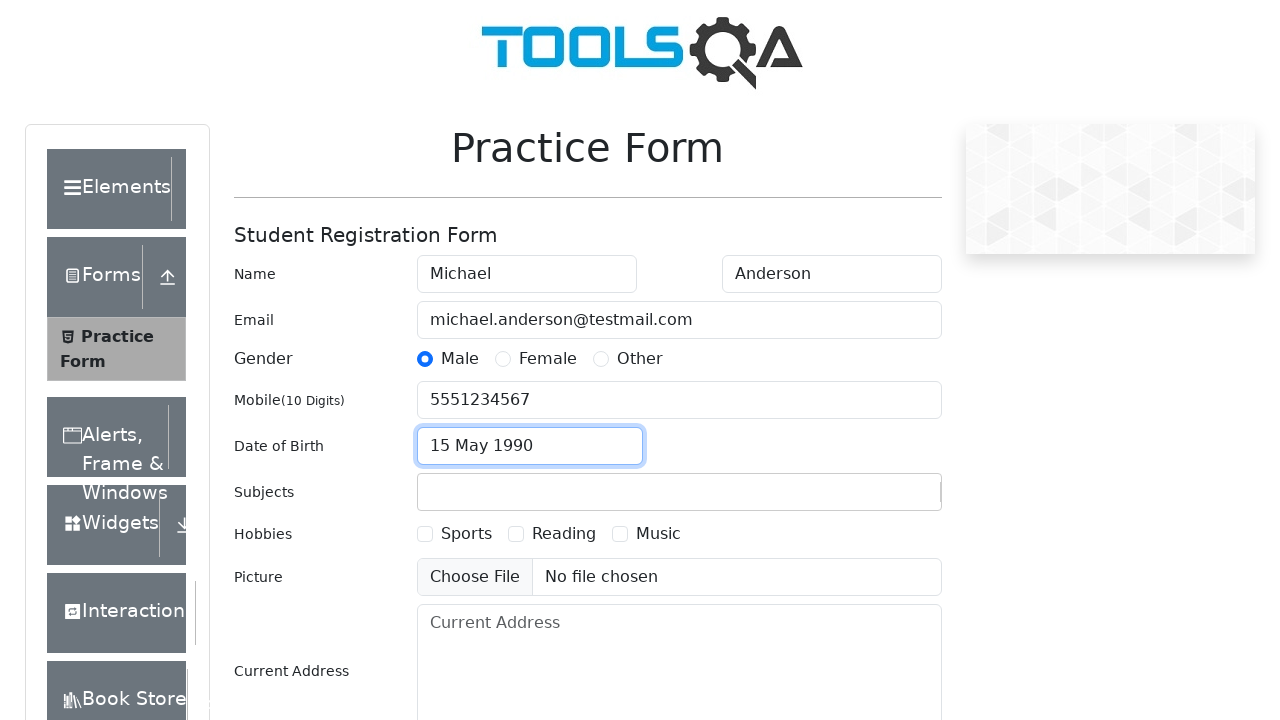

Filled subjects input with 'Computer Science' on #subjectsInput
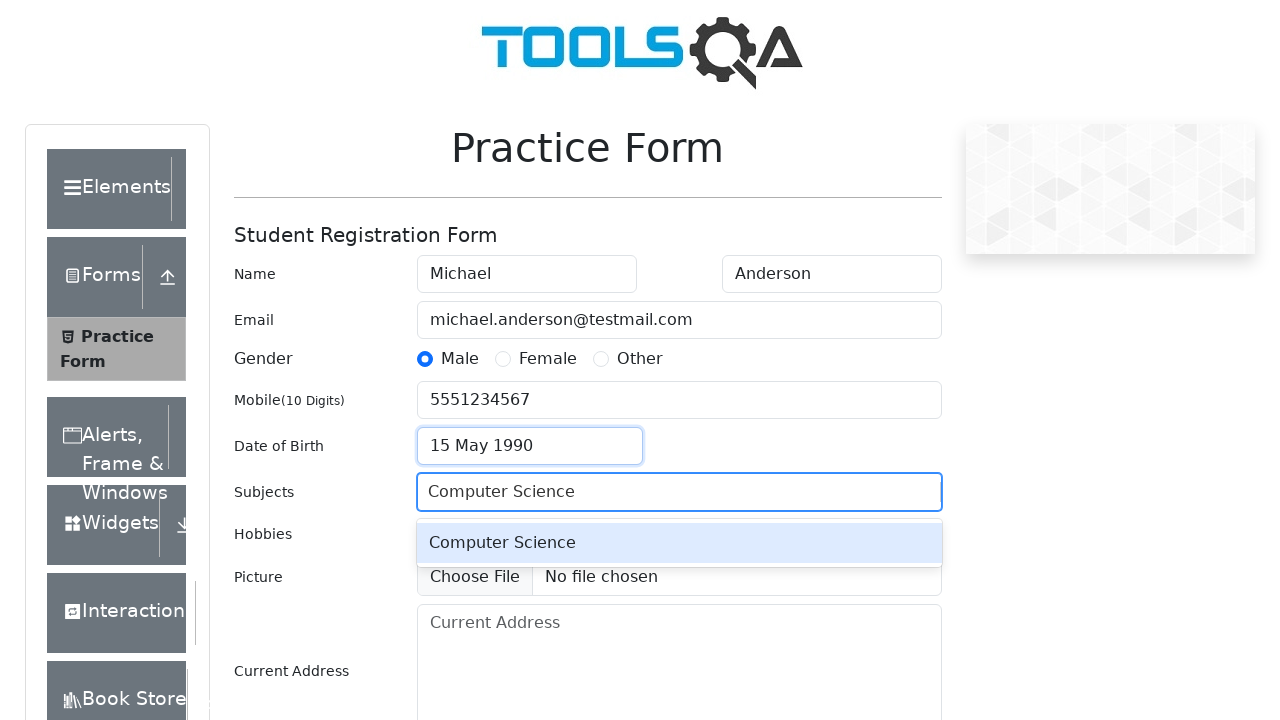

Pressed Enter to confirm subject selection
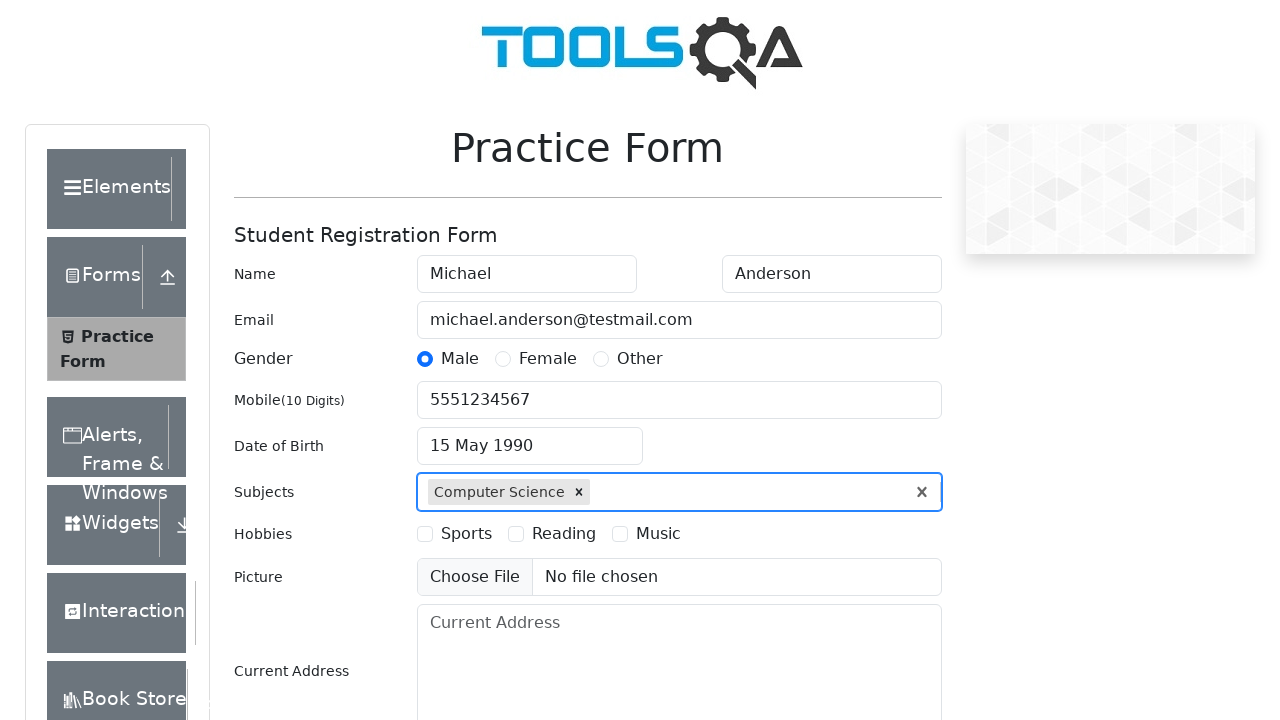

Selected hobbies (Sports) at (466, 534) on label[for='hobbies-checkbox-1']
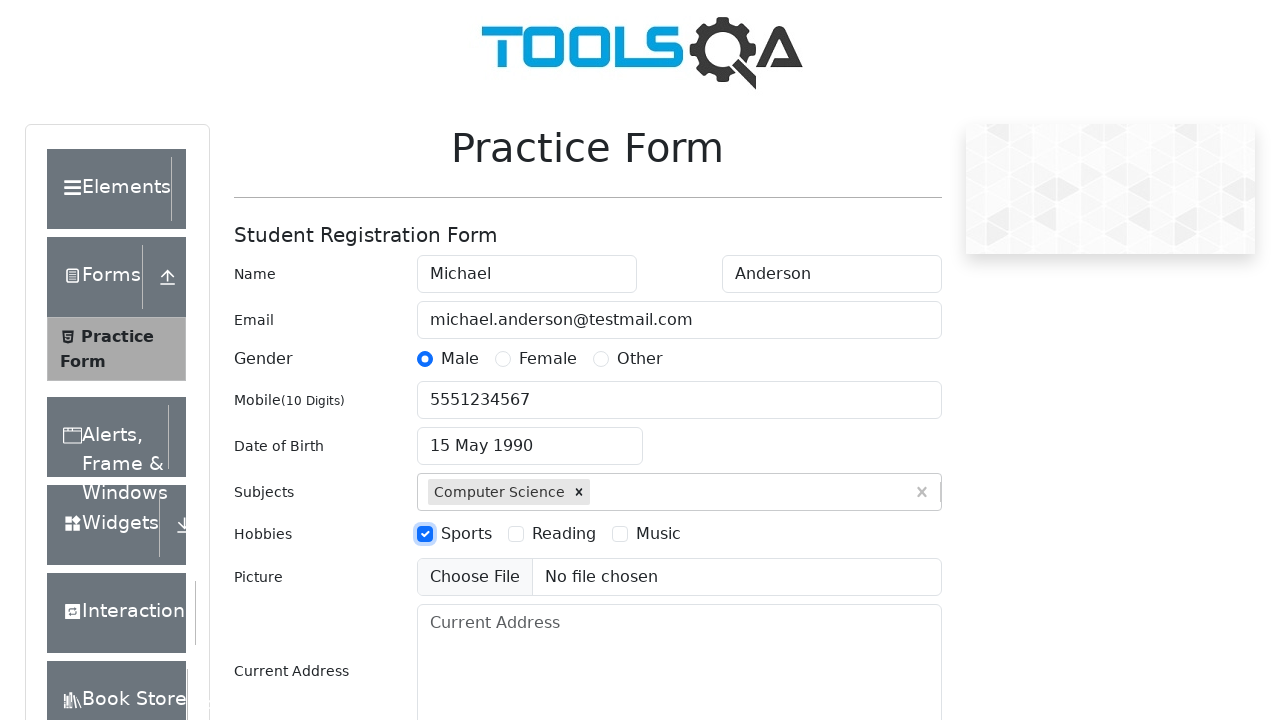

Filled current address with '123 Test Street, Apt 456' on #currentAddress
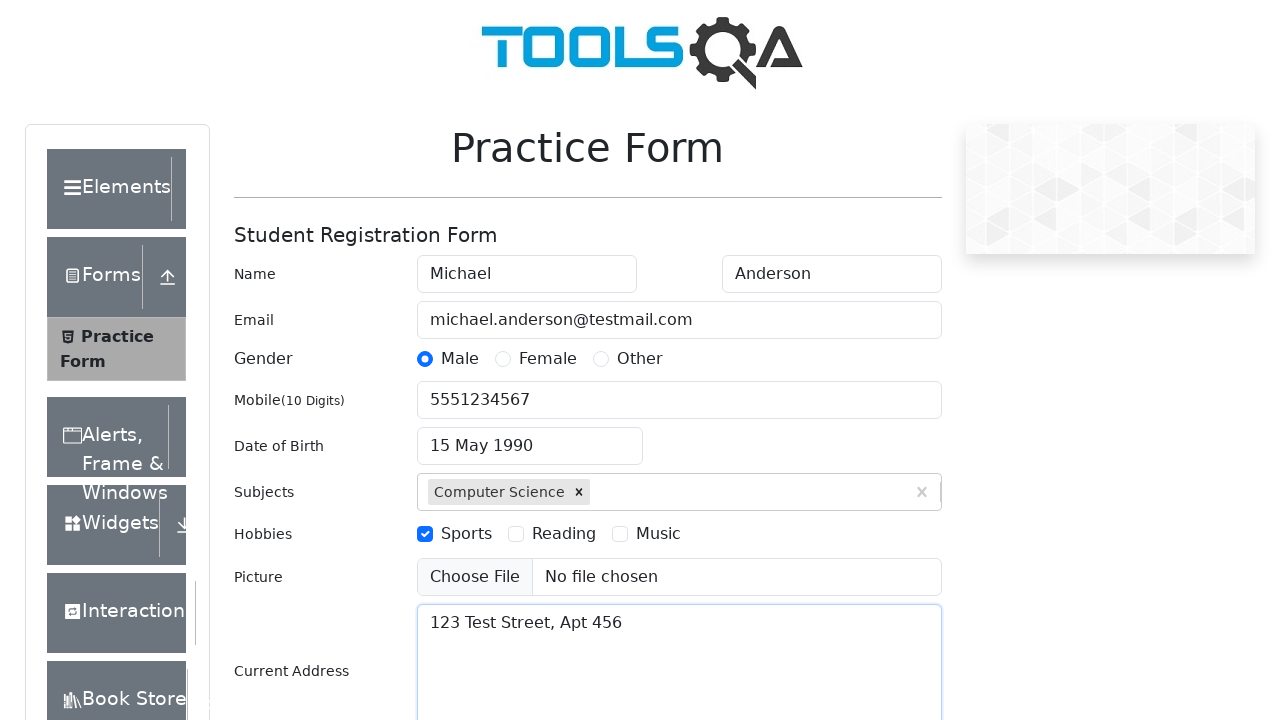

Clicked state dropdown at (527, 437) on #state
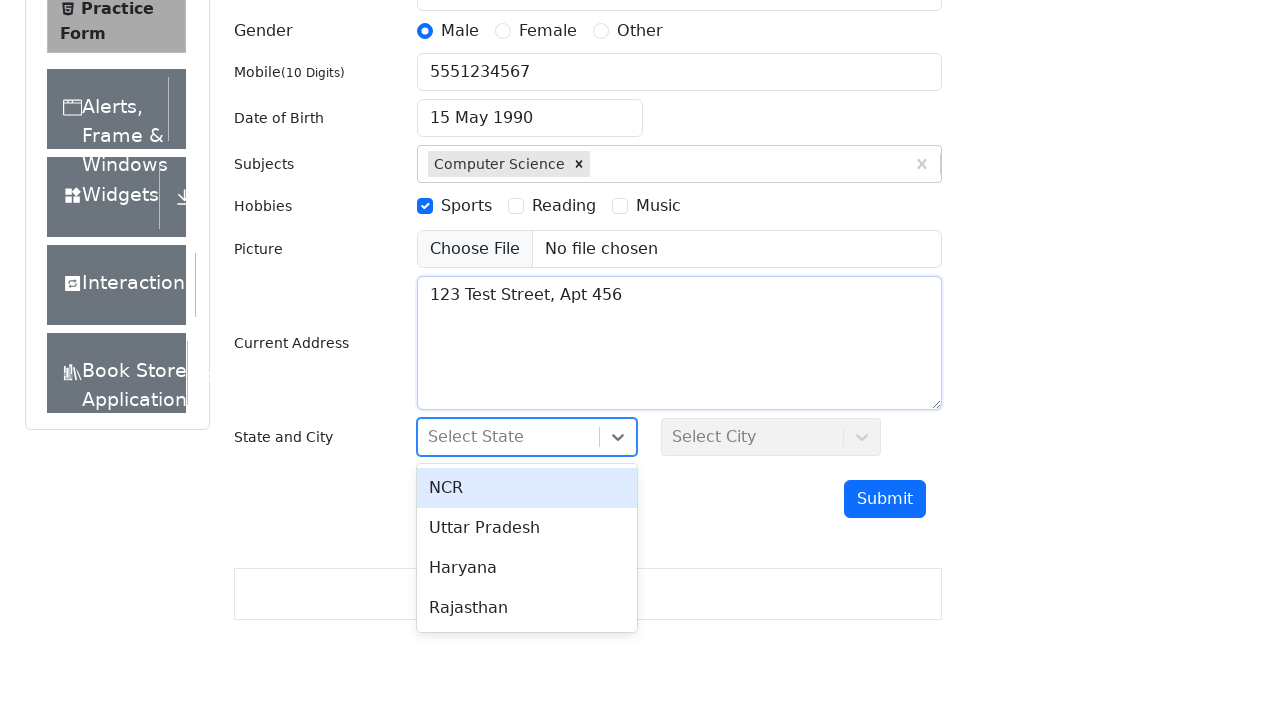

Selected state option at (527, 528) on #react-select-3-option-1
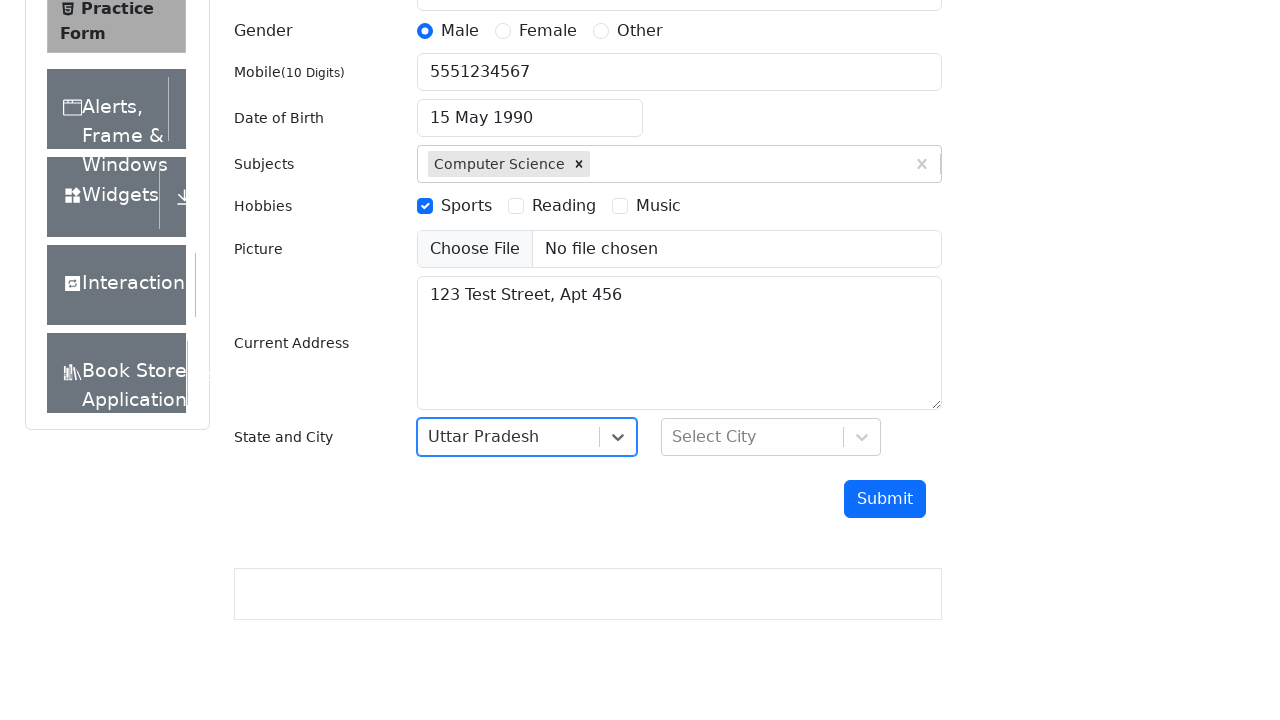

Clicked city dropdown at (771, 437) on #city
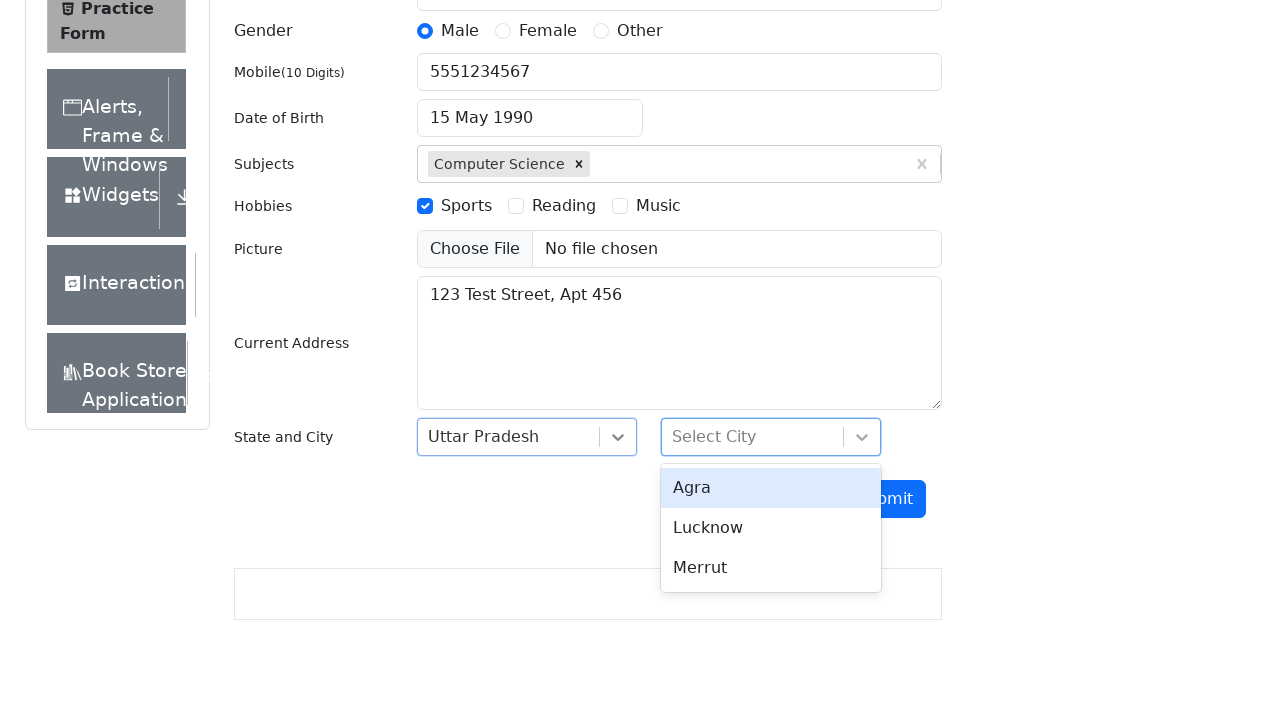

Selected city option at (771, 488) on #react-select-4-option-0
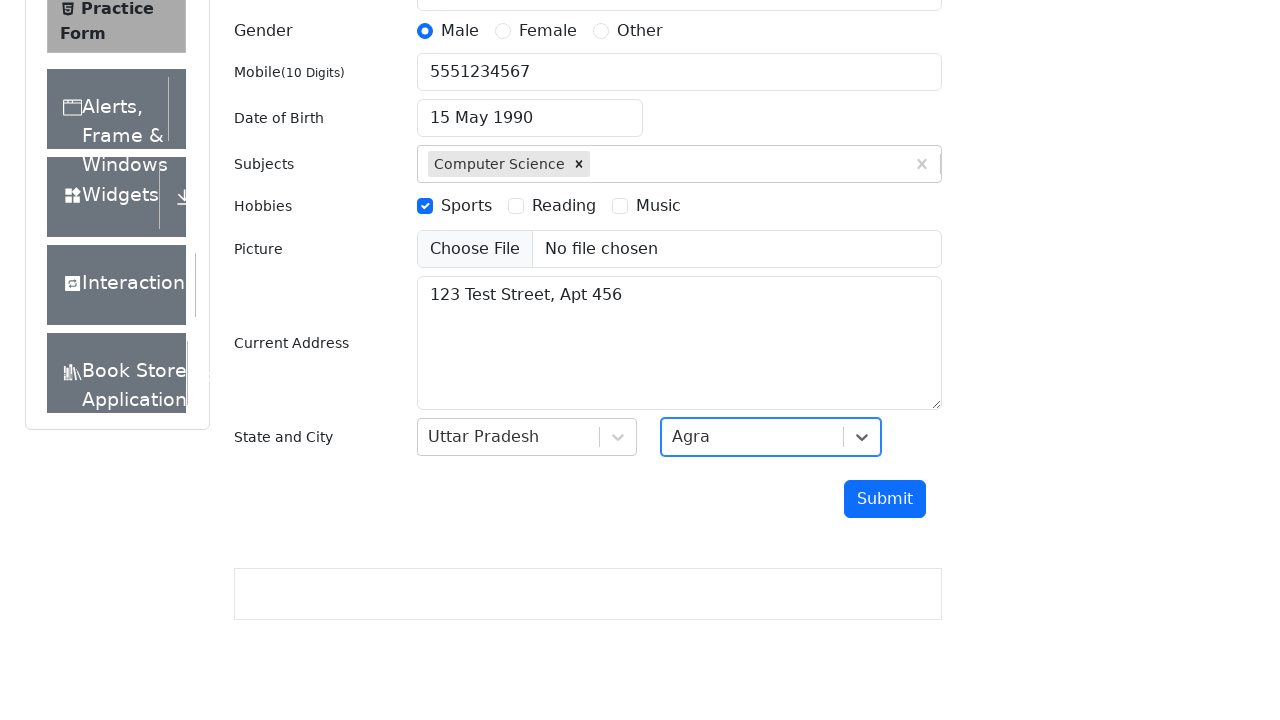

Clicked submit button to submit the form at (885, 499) on #submit
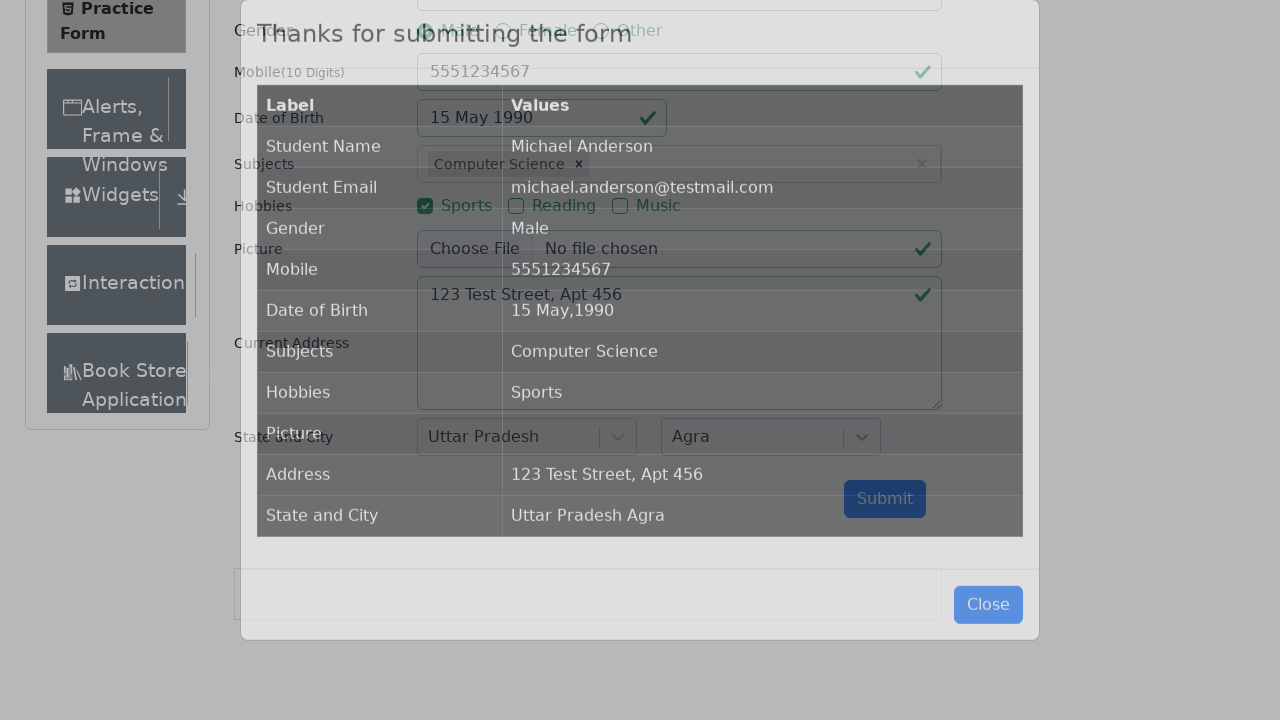

Success modal appeared and was verified
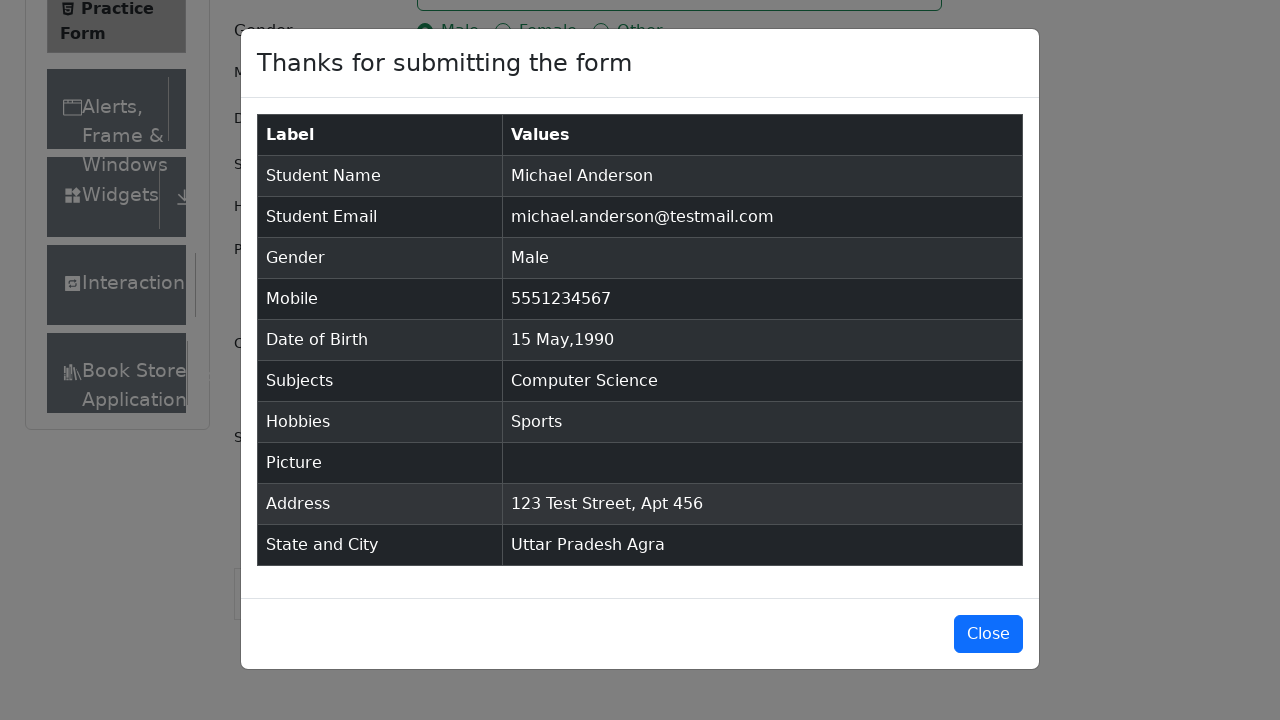

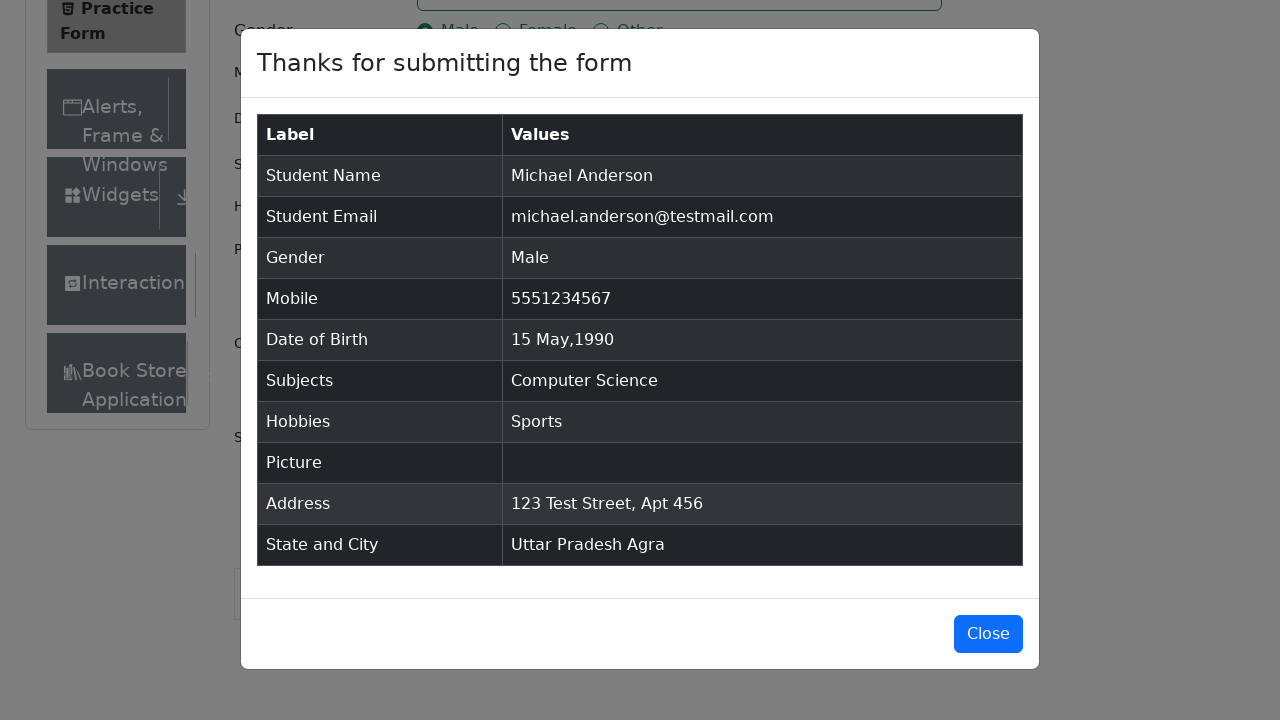